Tests dynamic properties page by waiting for a button to become visible and clickable after a delay, then clicking it

Starting URL: https://demoqa.com/dynamic-properties/

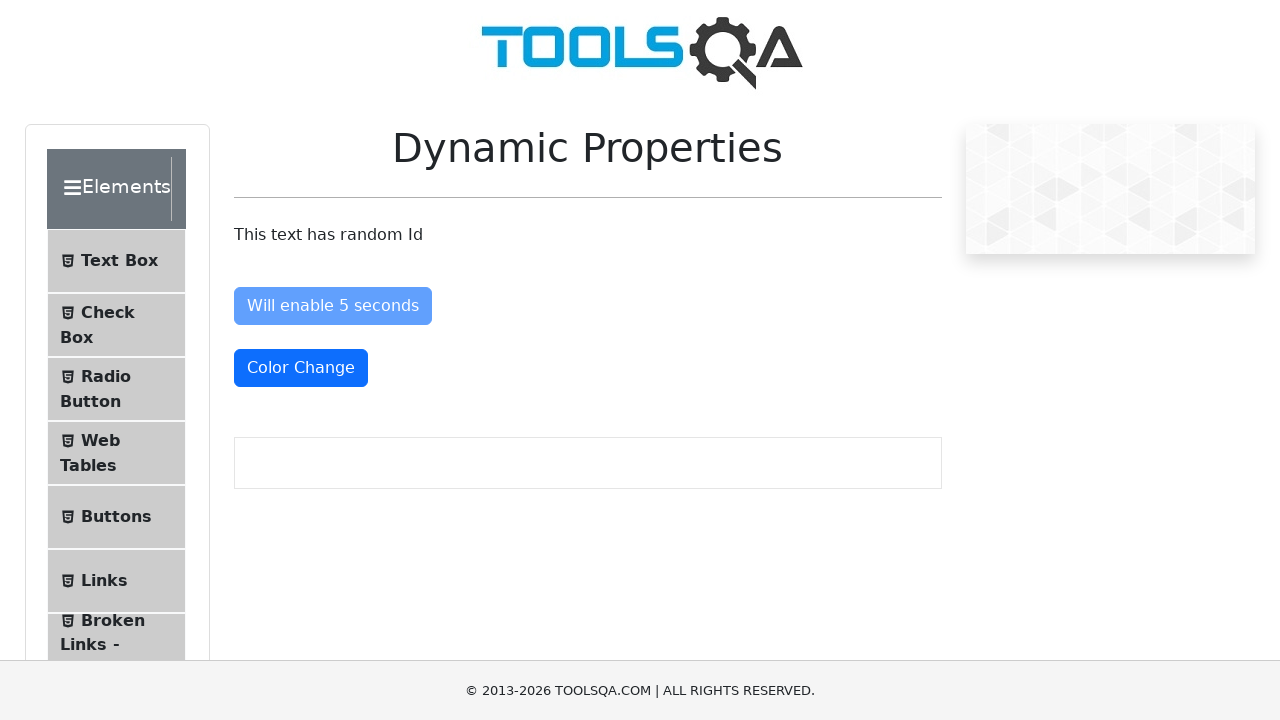

Waited for 'Visible After 5 Seconds' button to become visible
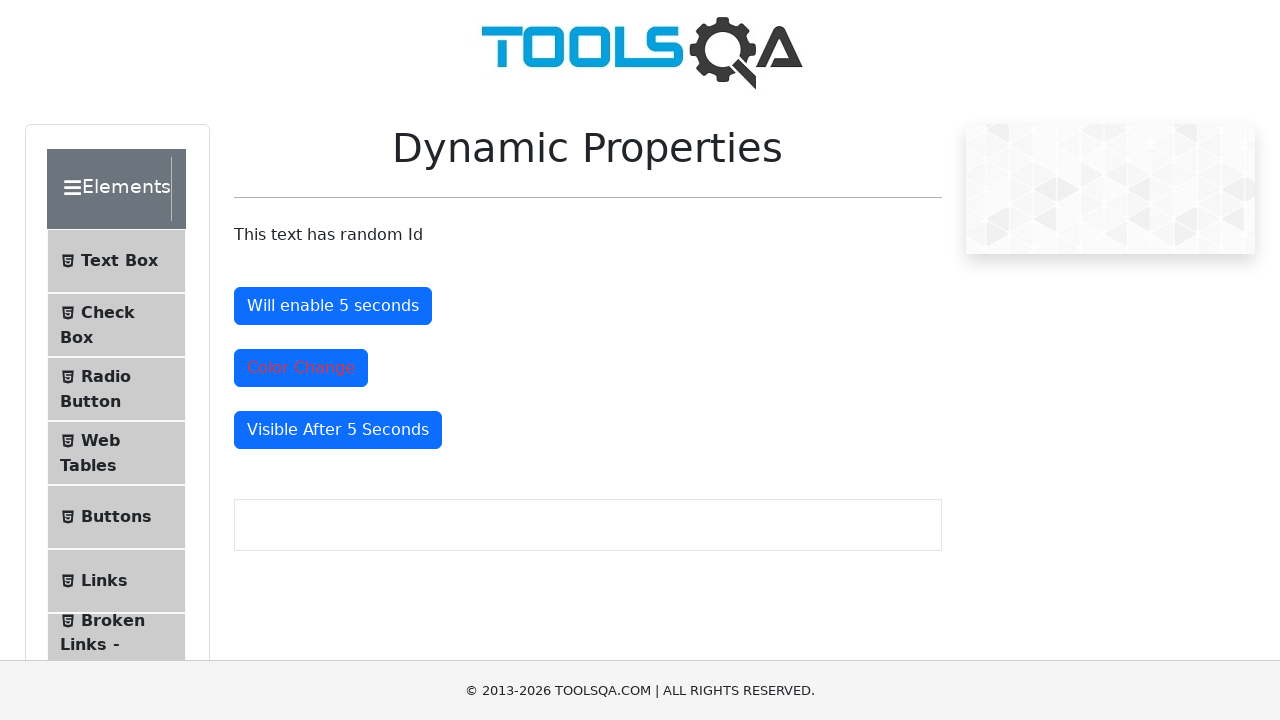

Clicked the dynamically visible button at (338, 430) on #visibleAfter
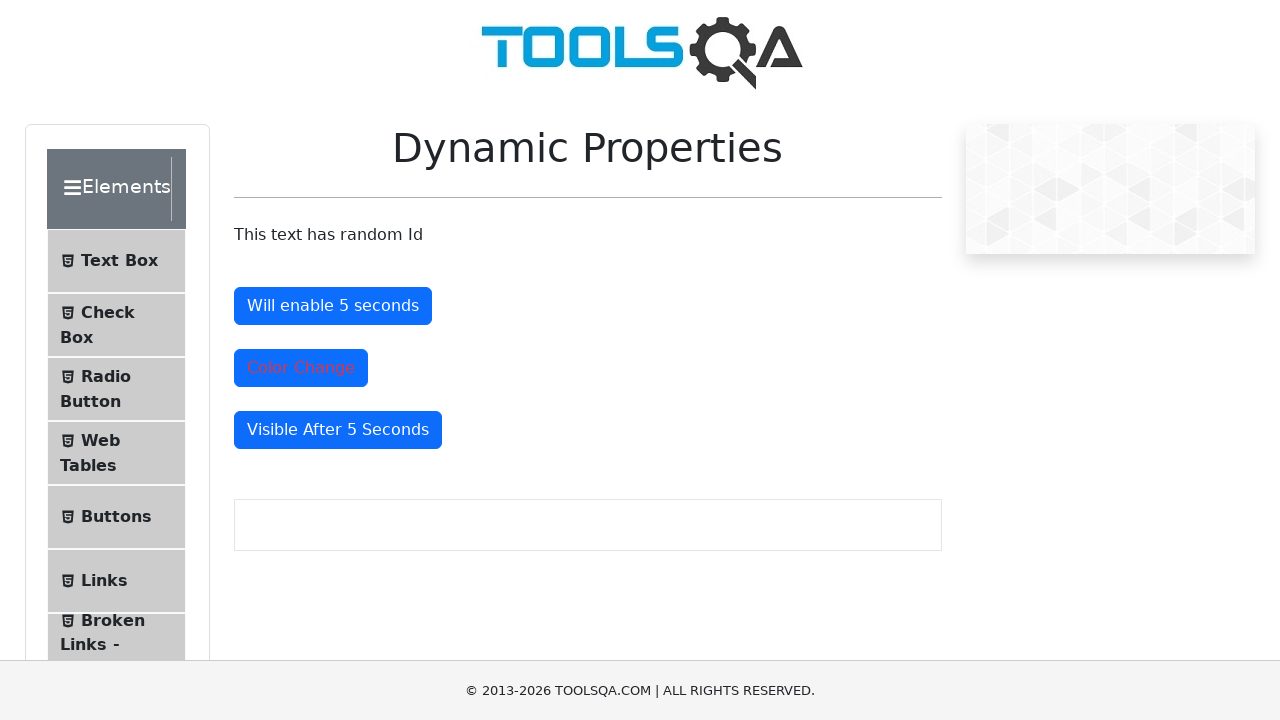

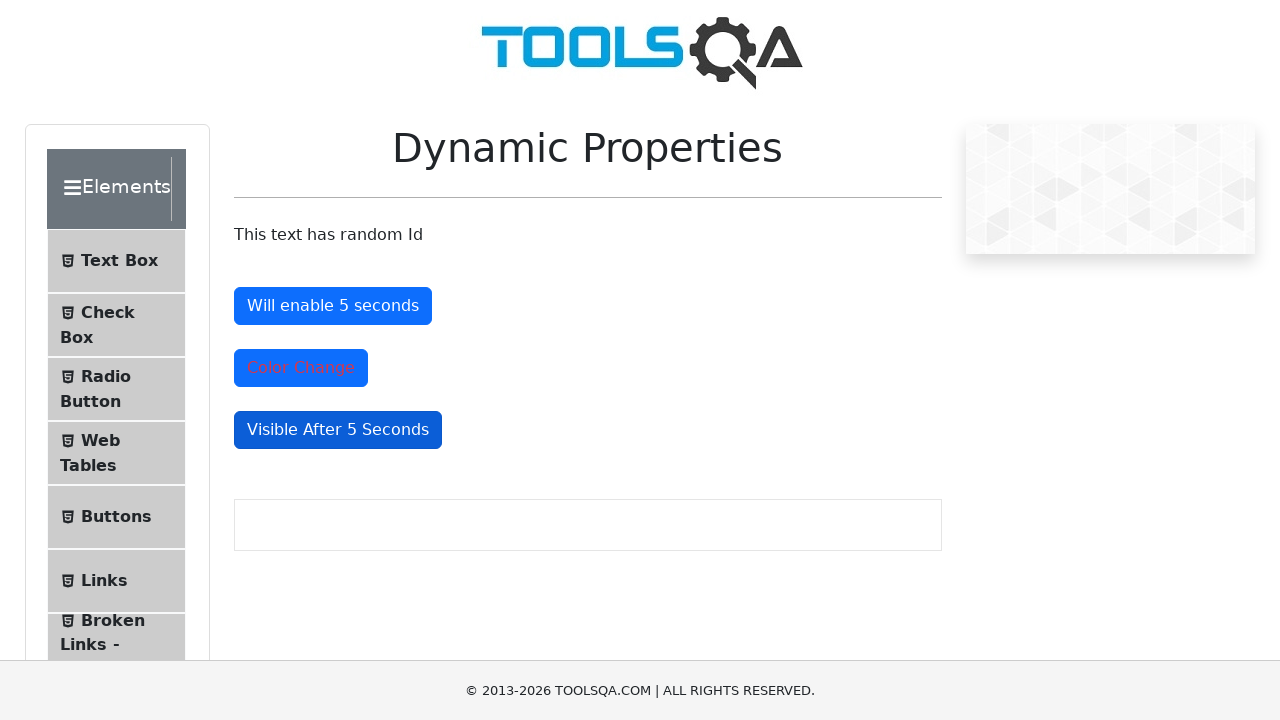